Tests scrolling functionality on a page and within a table, then verifies that the sum of values in a column matches the displayed total

Starting URL: https://rahulshettyacademy.com/AutomationPractice/

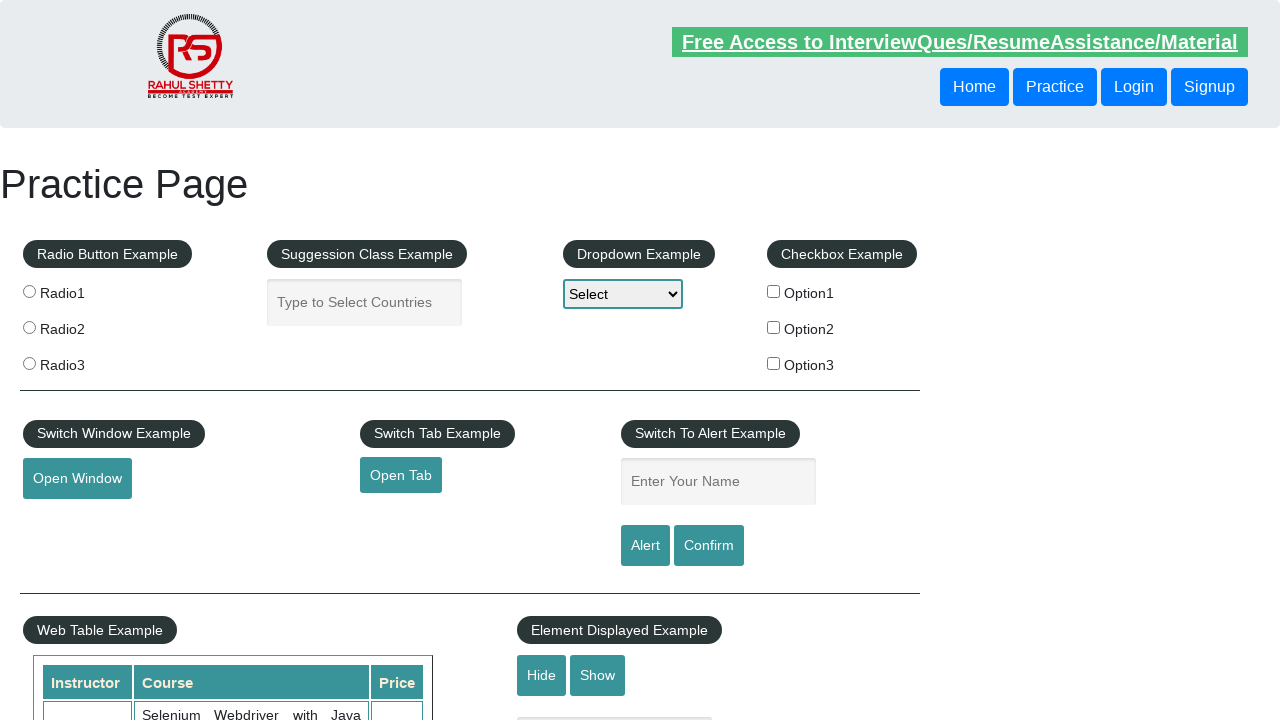

Scrolled down the page by 500 pixels
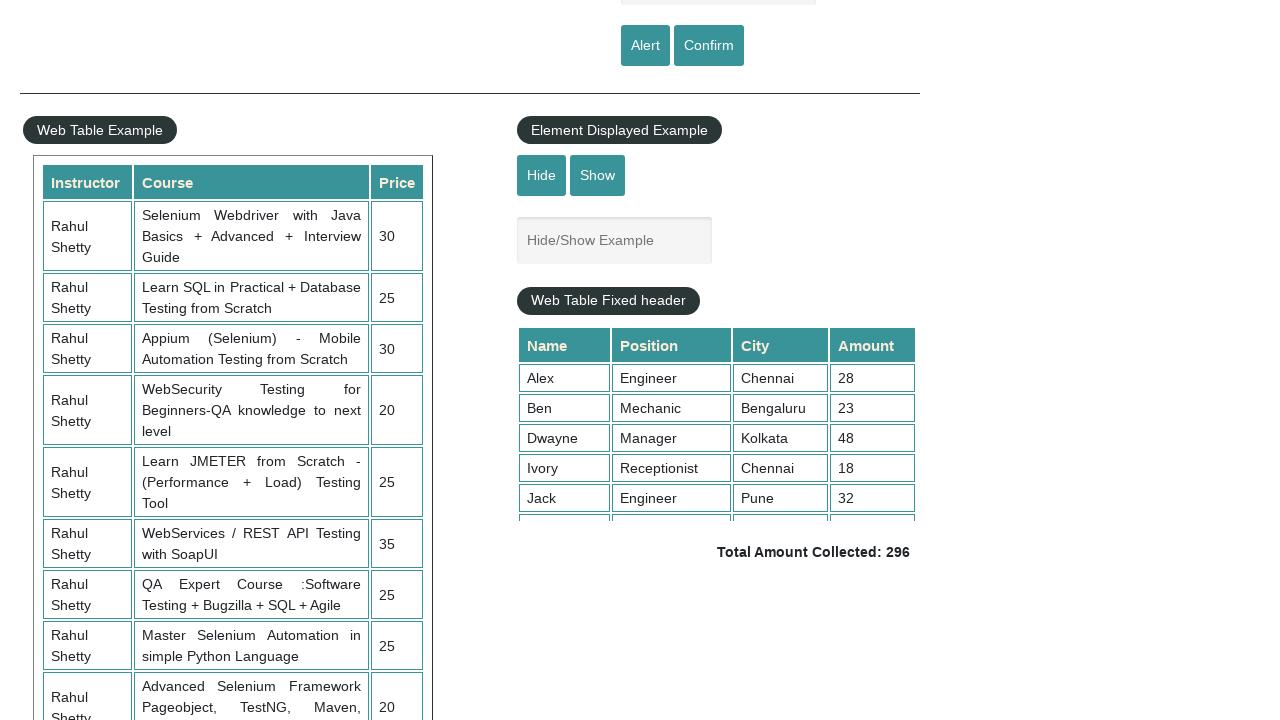

Scrolled within the fixed header table by 500 pixels
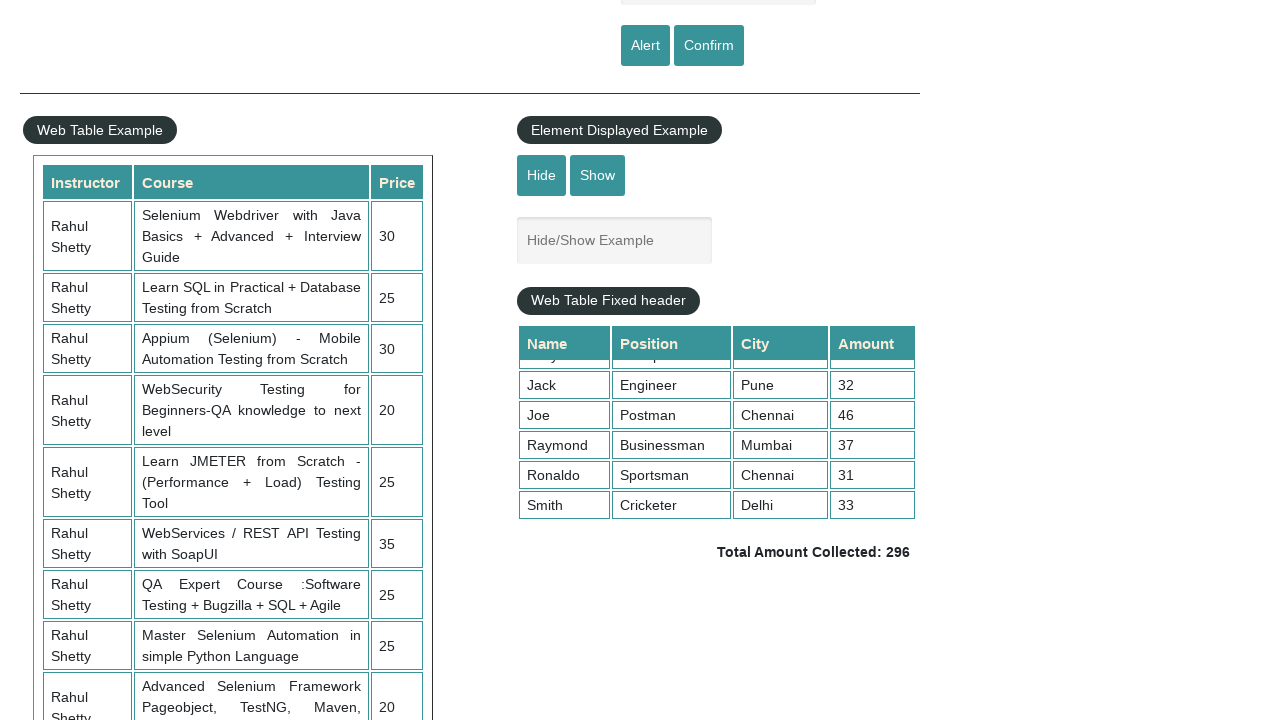

Retrieved all amount values from the 4th column of the table
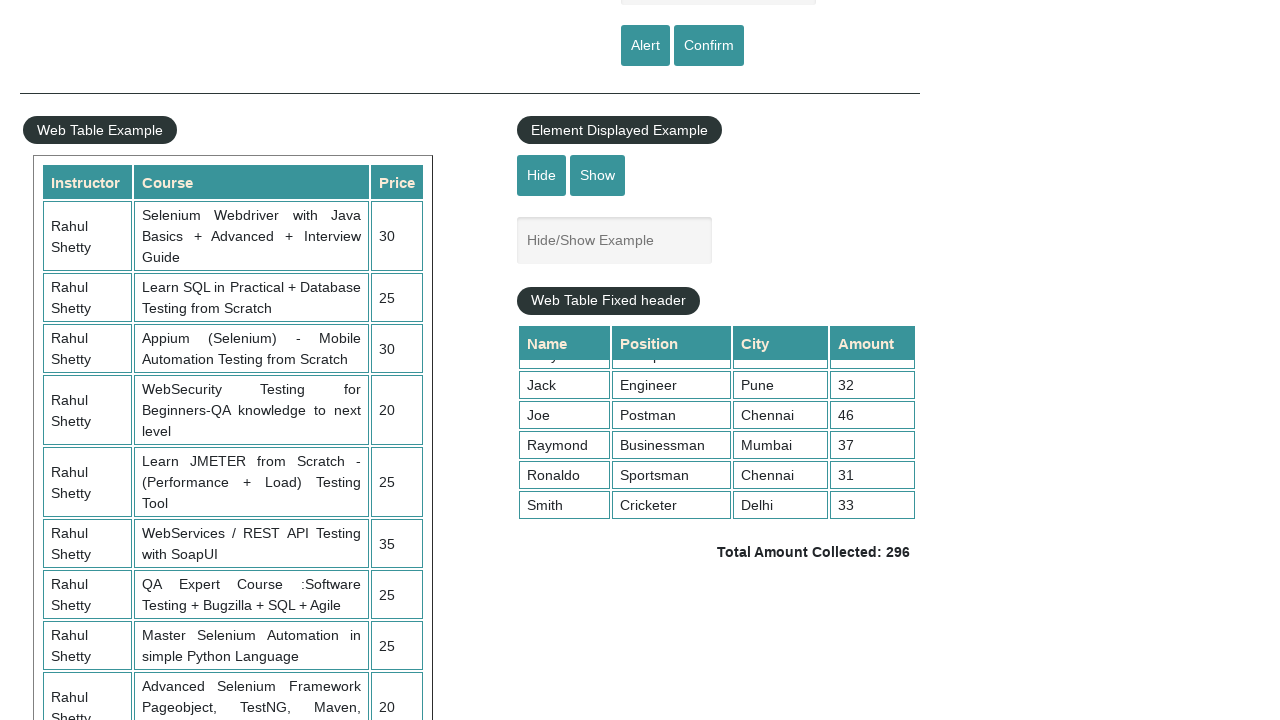

Calculated sum of all amounts: 296
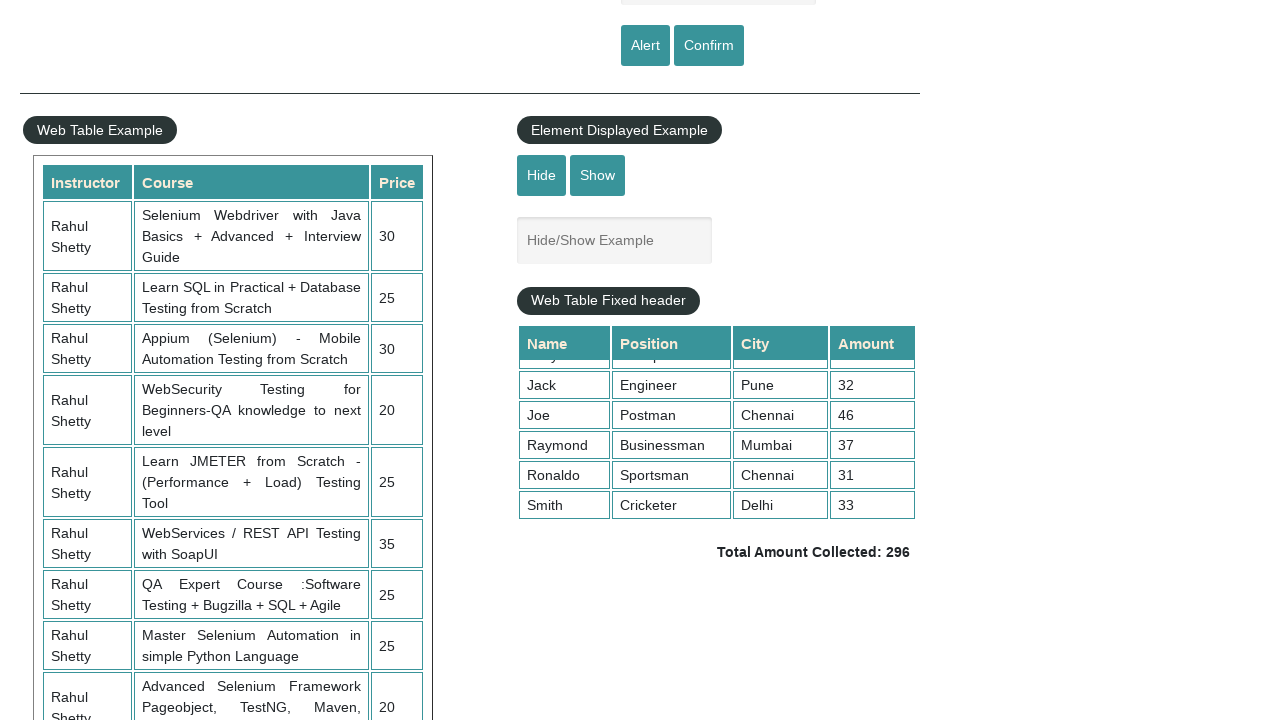

Retrieved the displayed total amount text
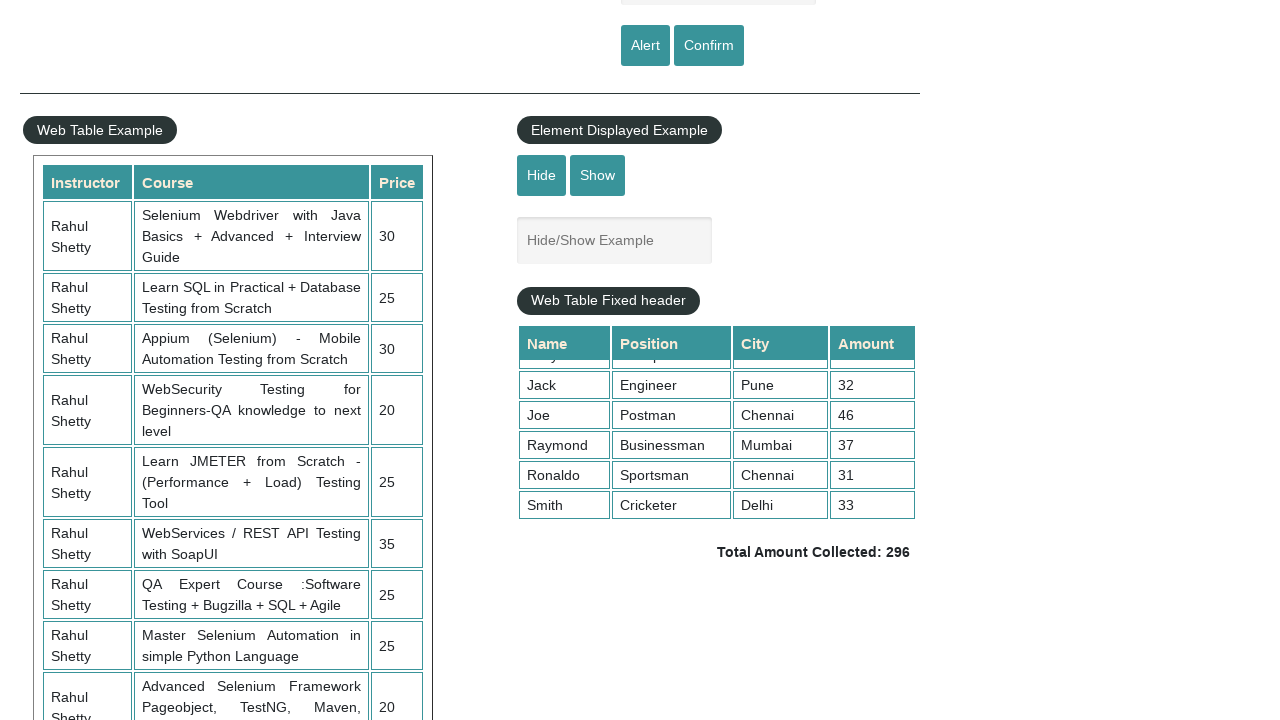

Extracted displayed total value: 296
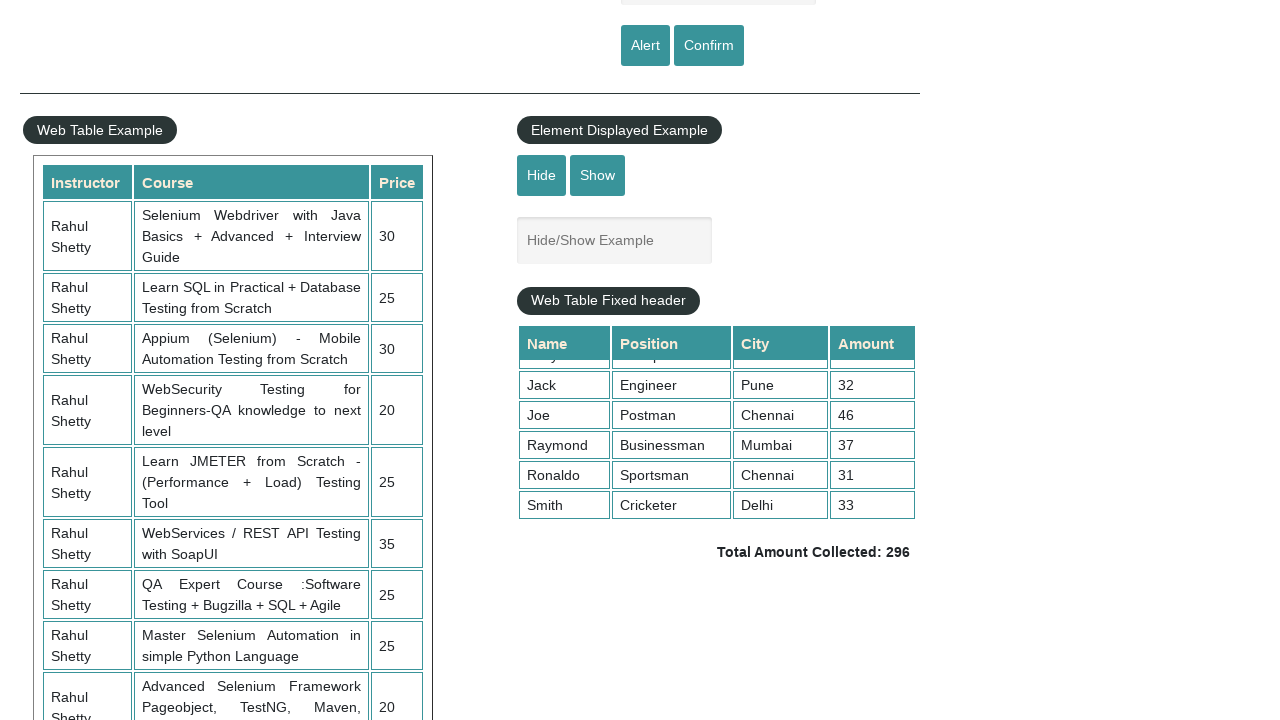

Verified that calculated sum (296) matches displayed total (296)
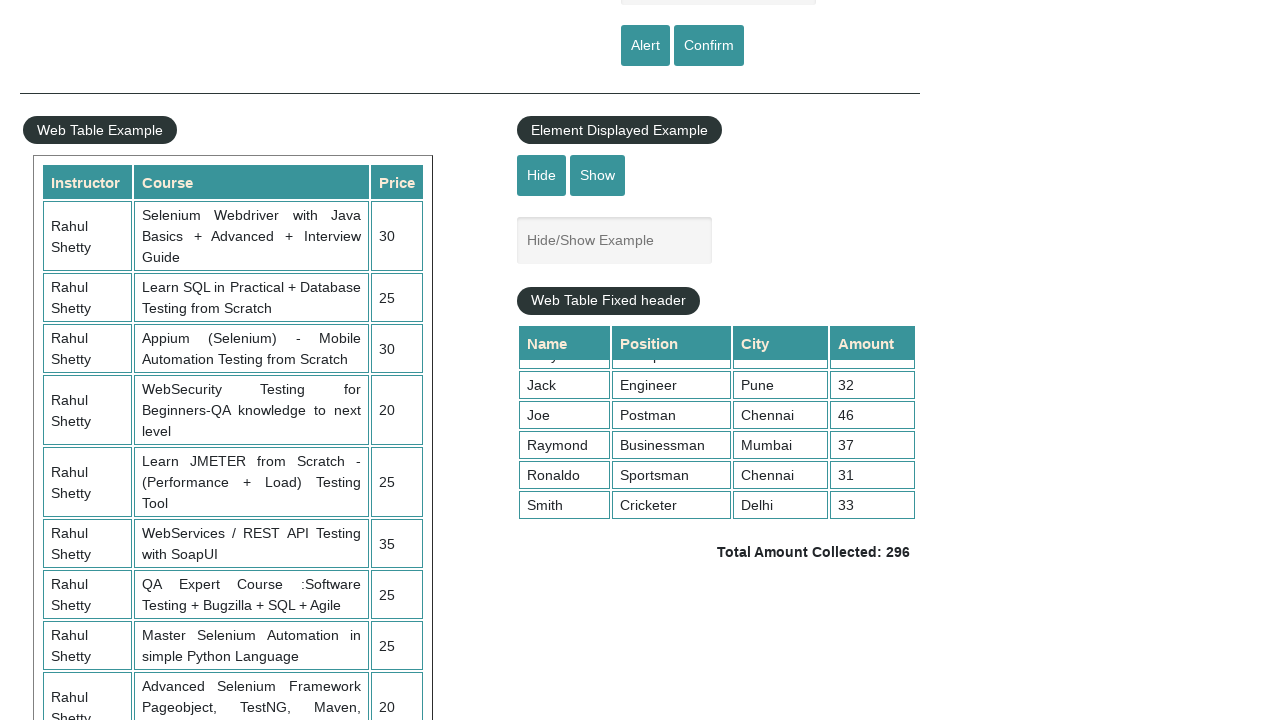

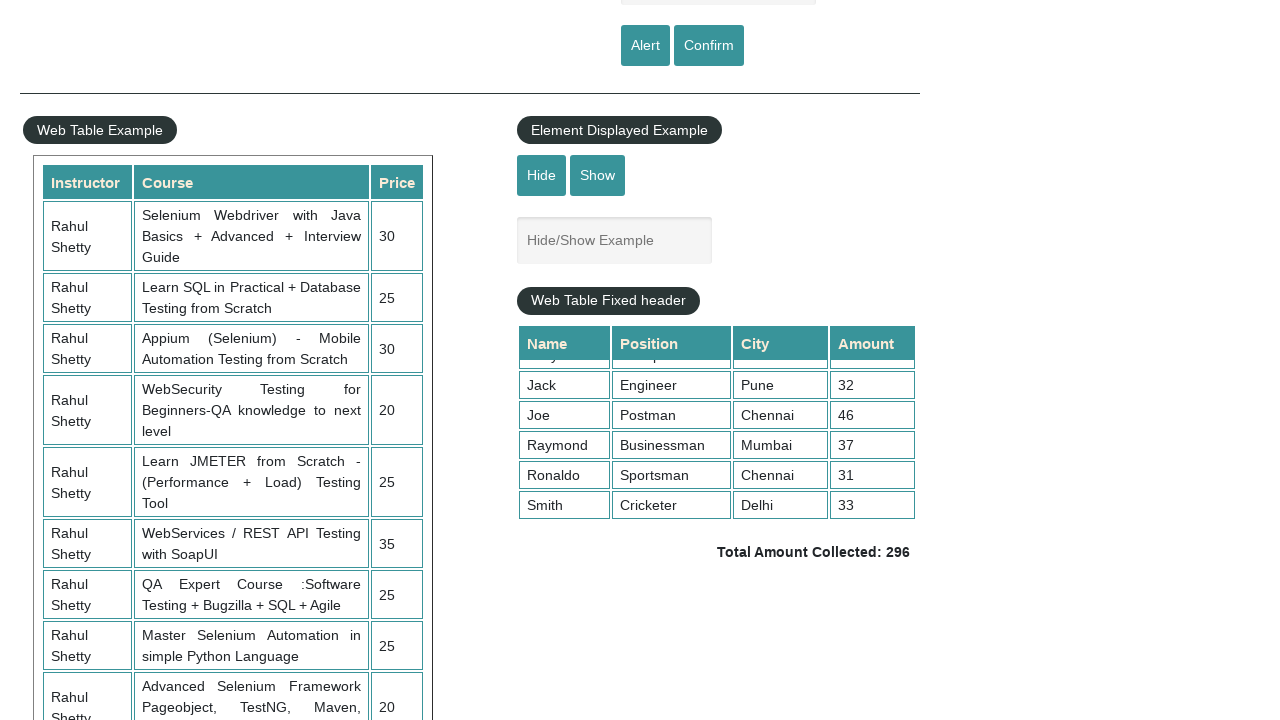